Tests JavaScript prompt box functionality by clicking a button to trigger a prompt alert, entering text into it, and accepting the alert.

Starting URL: https://the-internet.herokuapp.com/javascript_alerts

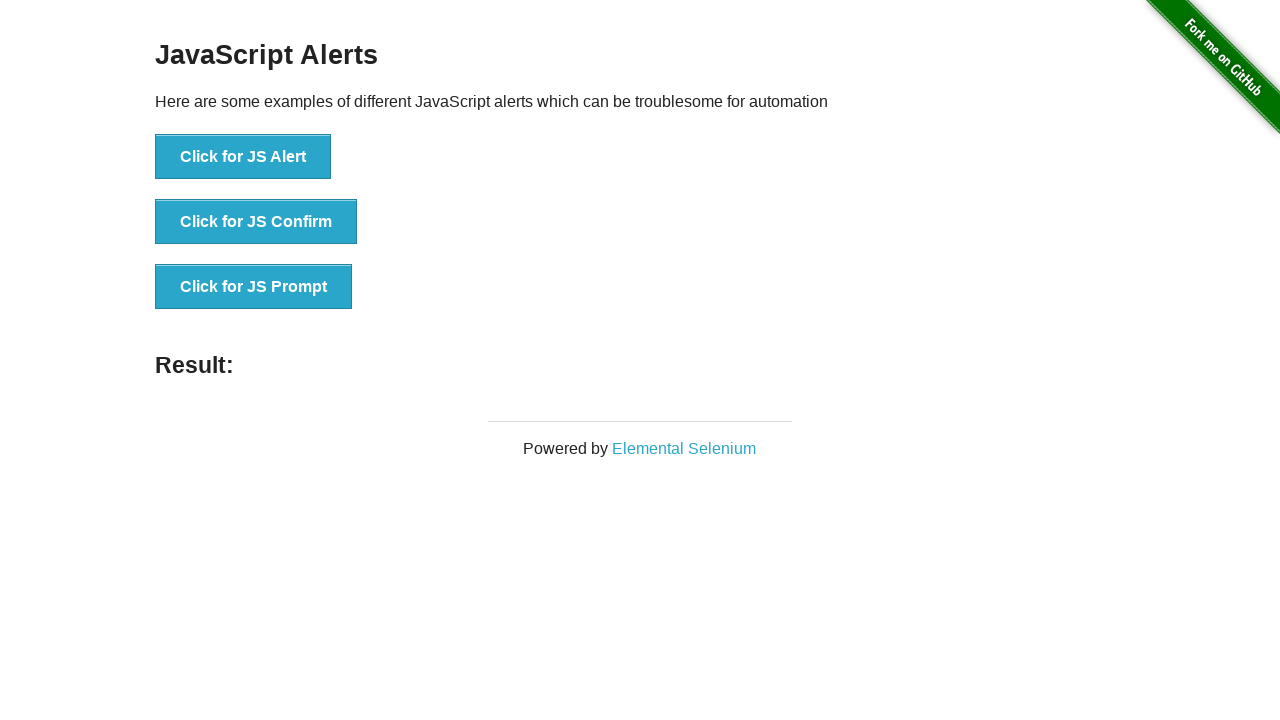

Clicked the third button to trigger JS Prompt alert at (254, 287) on xpath=//*[@id='content']/div/ul/li[3]/button
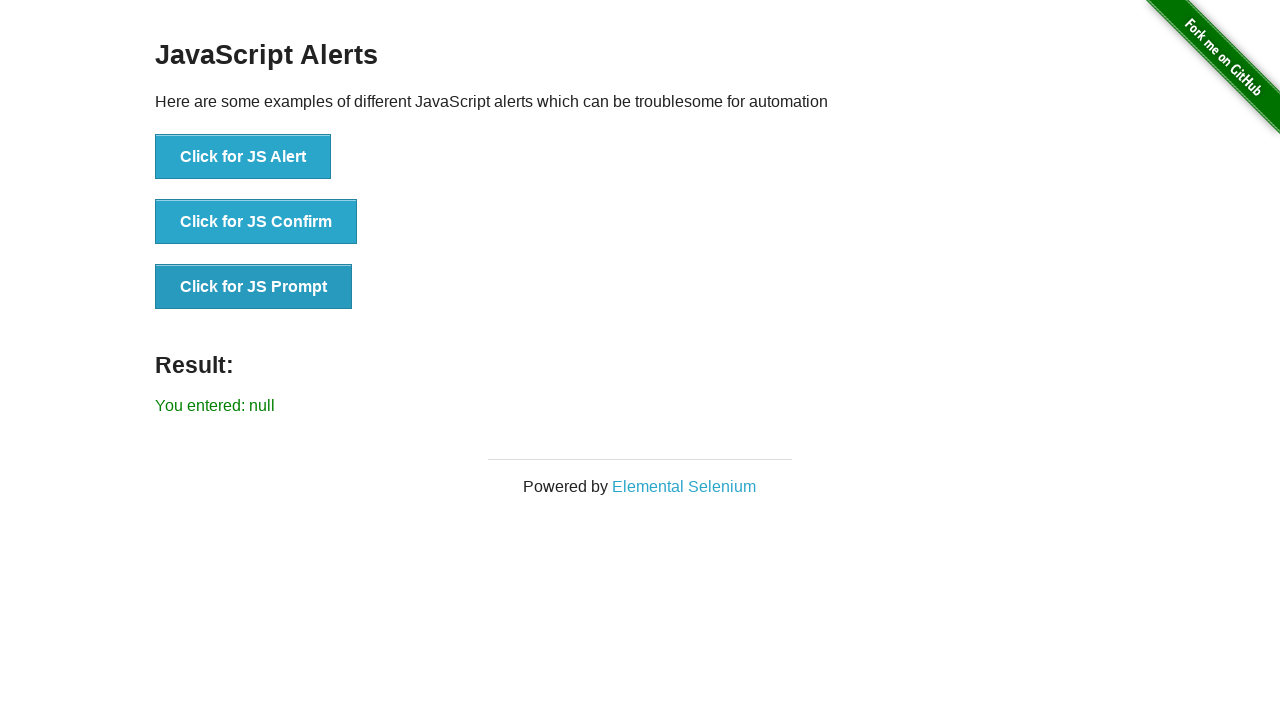

Set up dialog handler to accept prompt with text 'hello there'
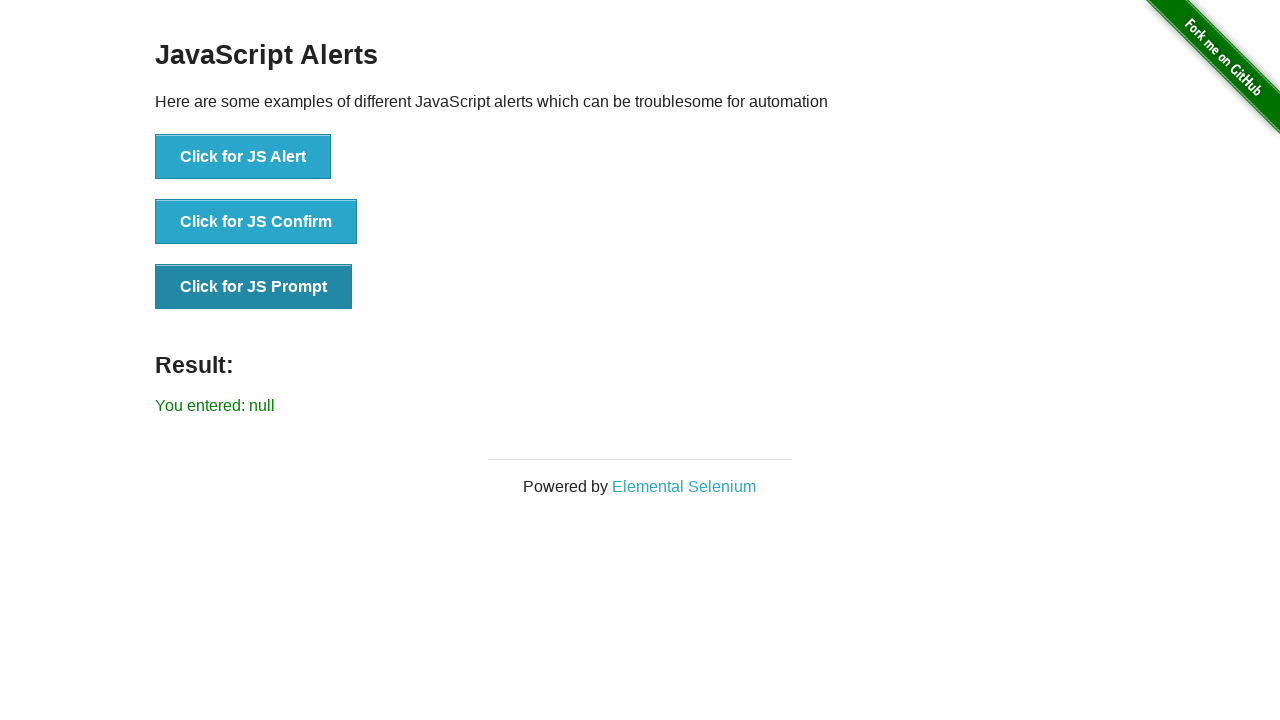

Clicked the JS Prompt button to trigger the prompt alert at (254, 287) on button:has-text('Click for JS Prompt')
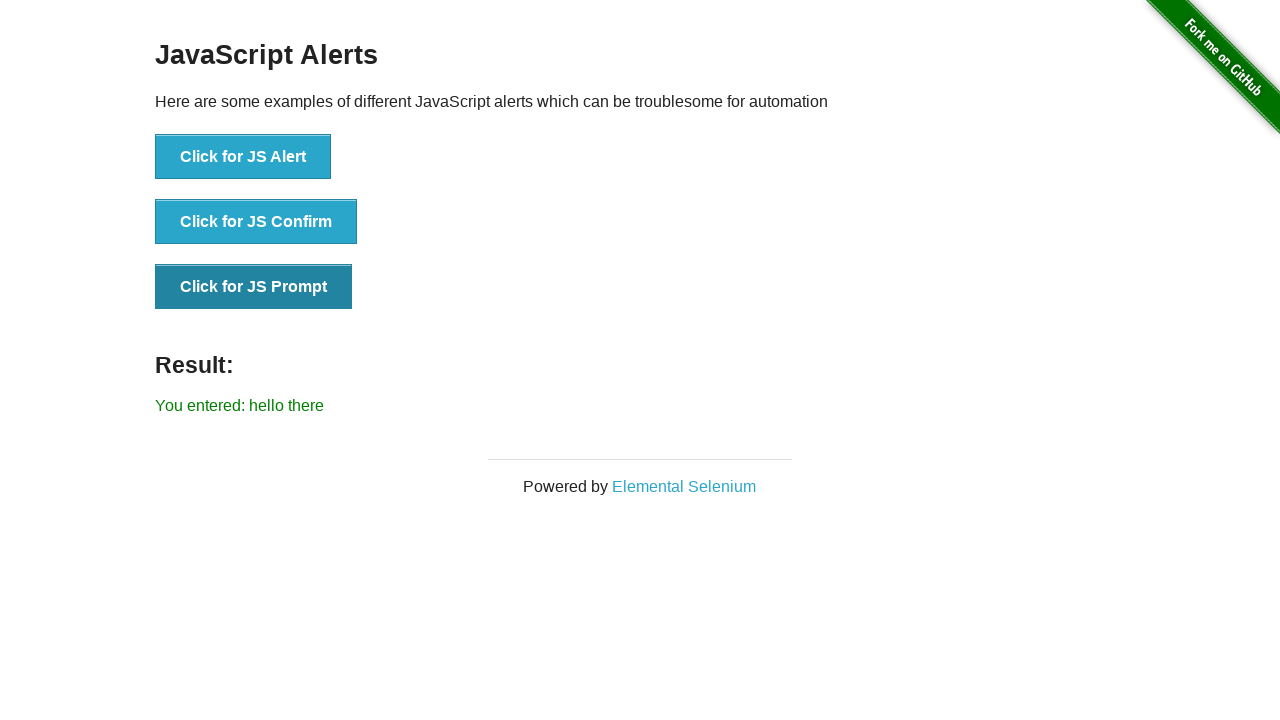

Prompt result element appeared on page
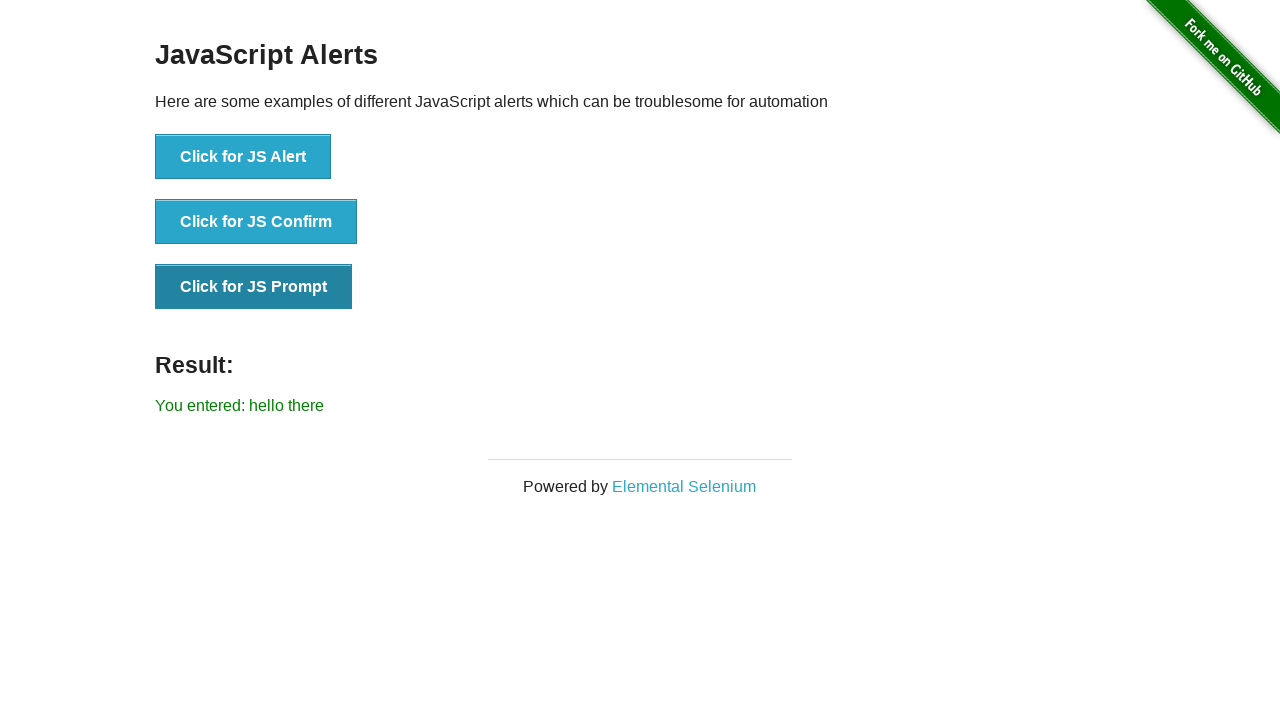

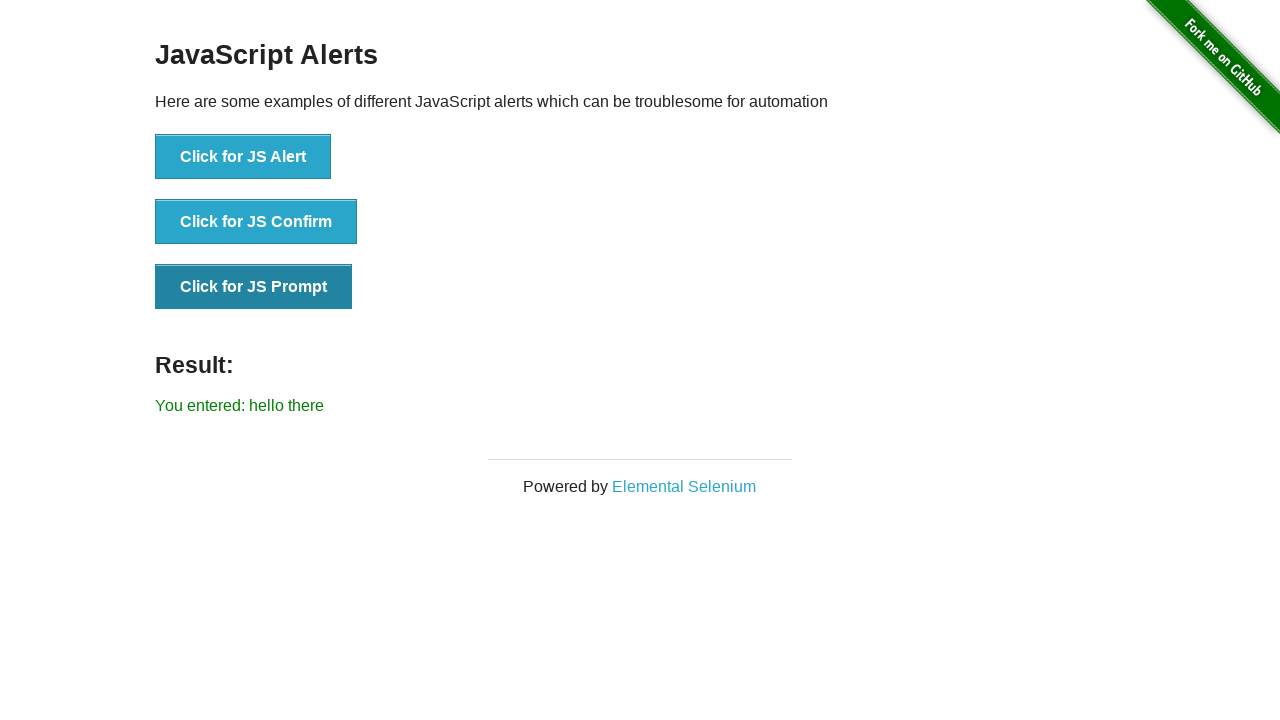